Tests the Inputs page by entering random numbers into the input field and verifying the entered value is displayed correctly.

Starting URL: https://the-internet.herokuapp.com/

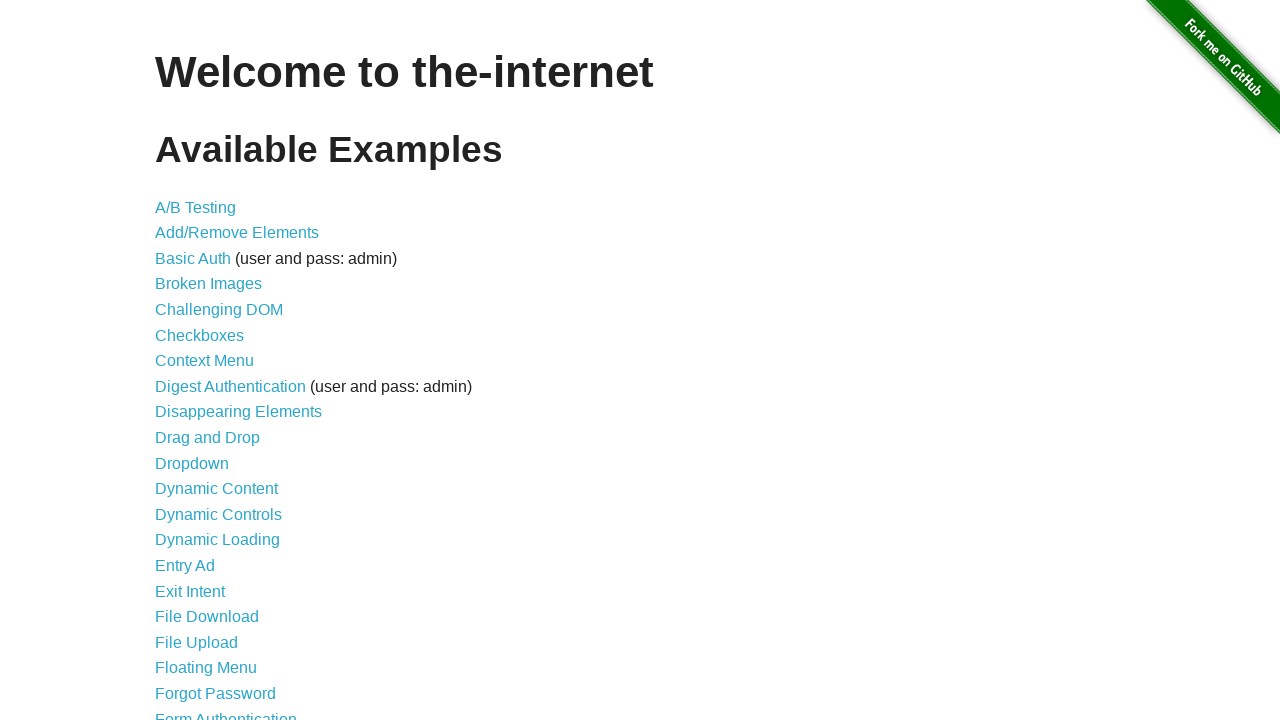

Clicked on Inputs link to navigate to inputs page at (176, 361) on a[href='/inputs']
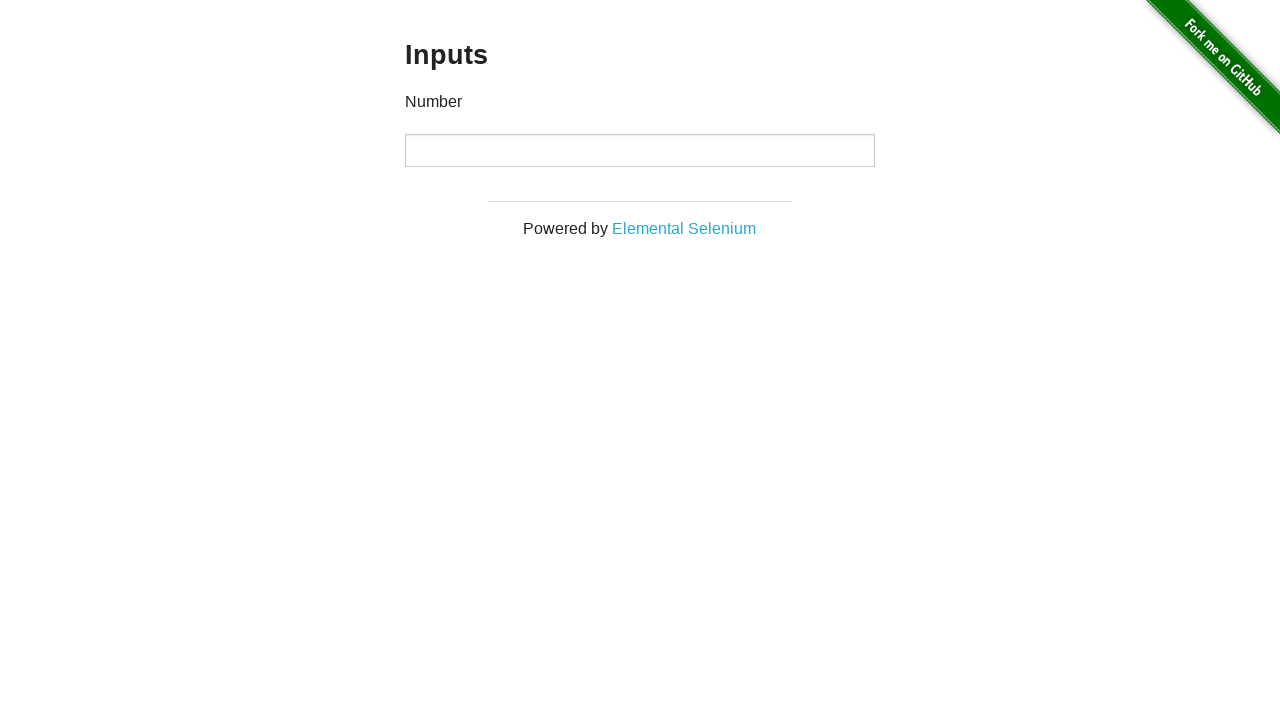

Waited for number input field to load
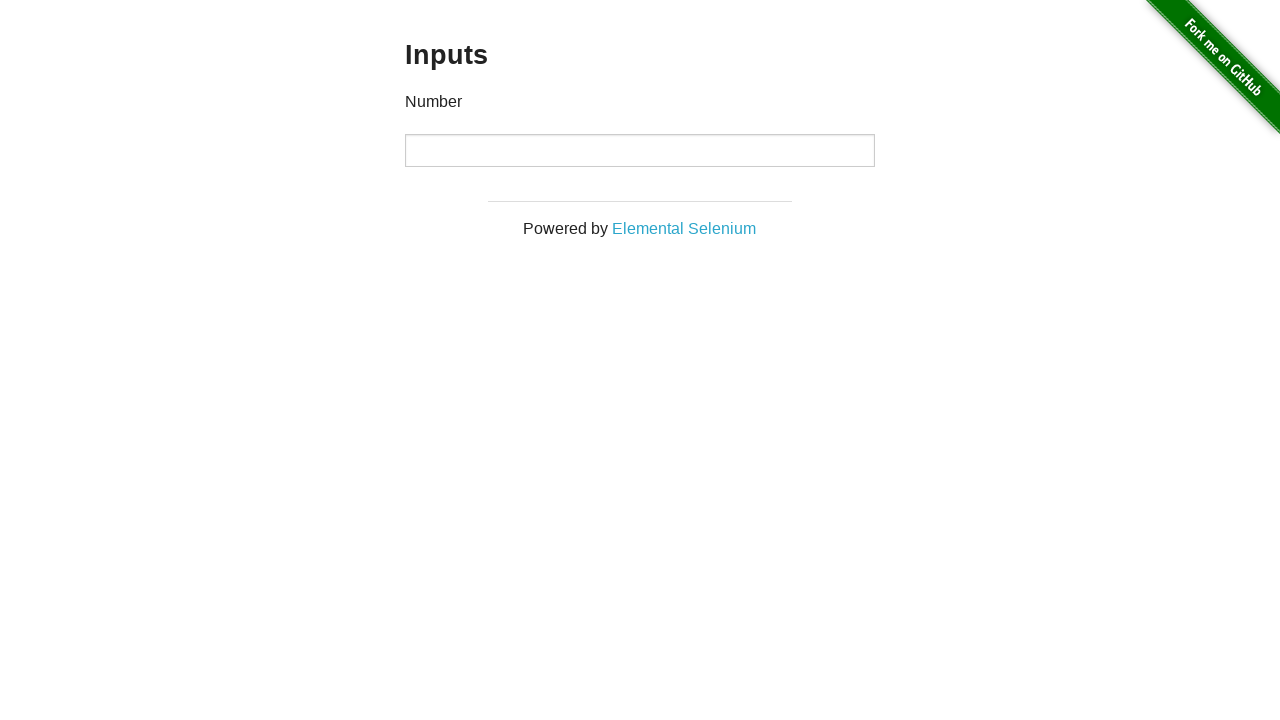

Located the number input field
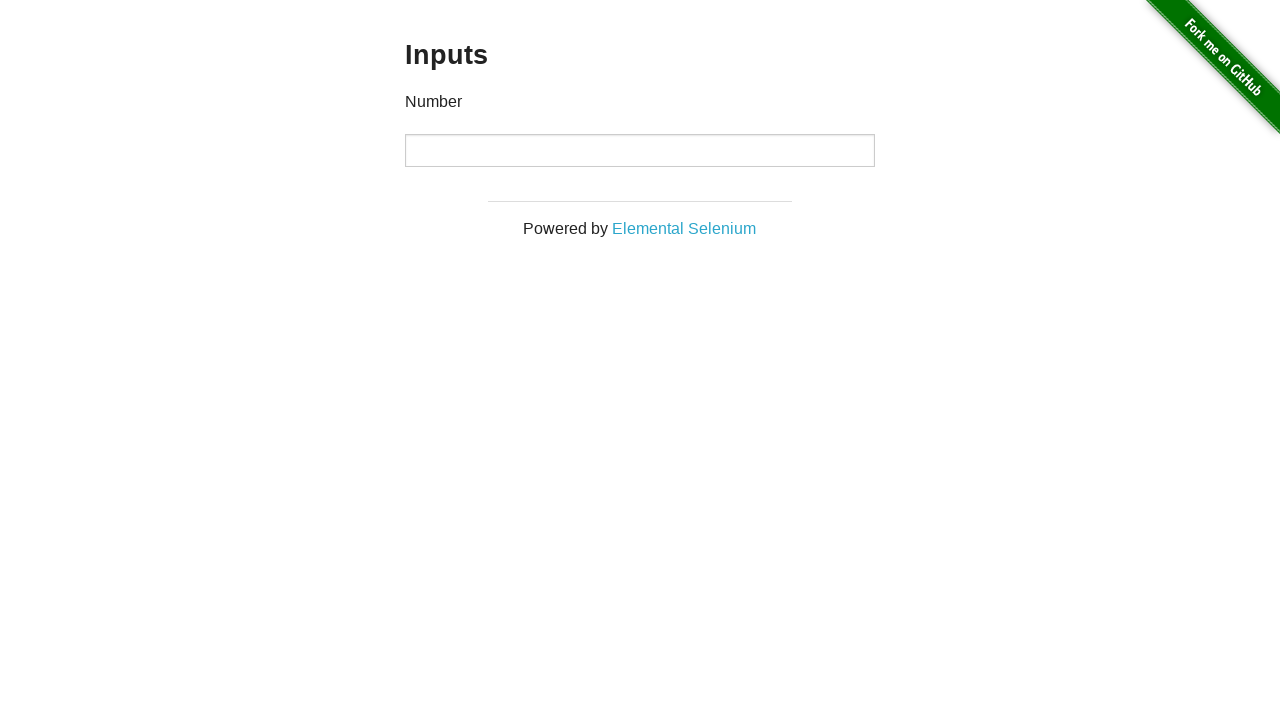

Generated random number: 1103
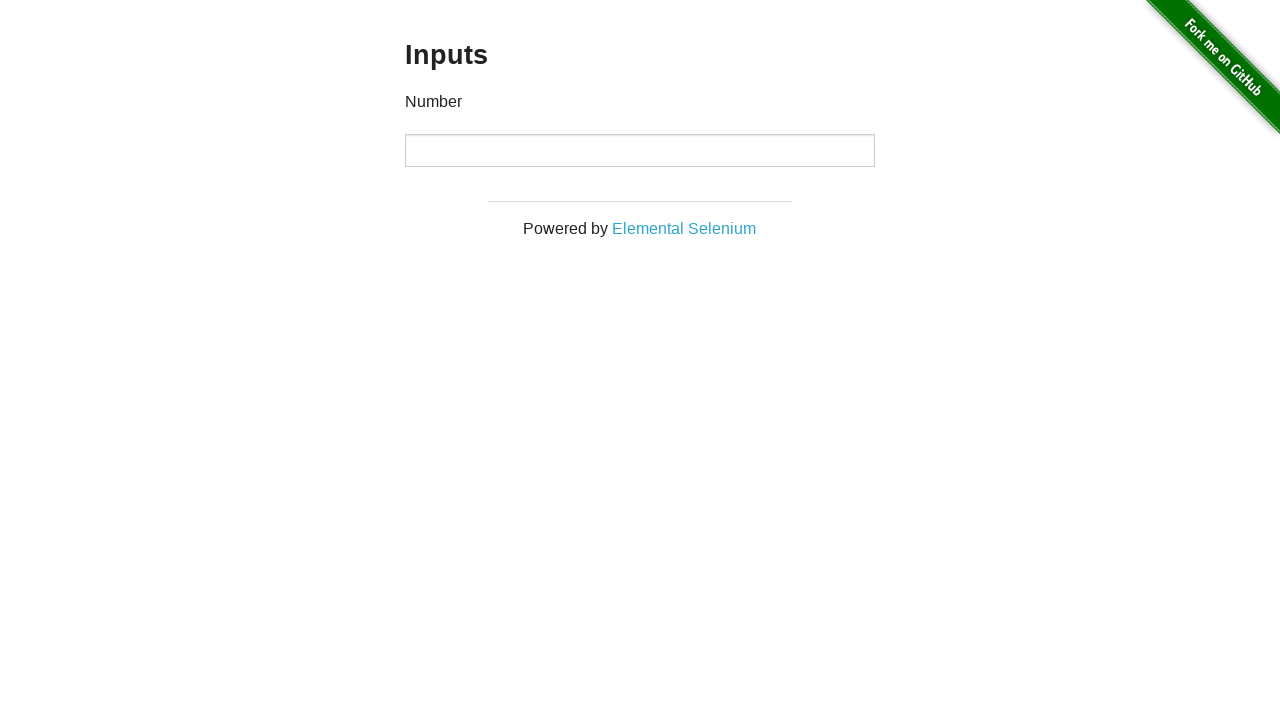

Filled input field with random number 1103 on input[type='number']
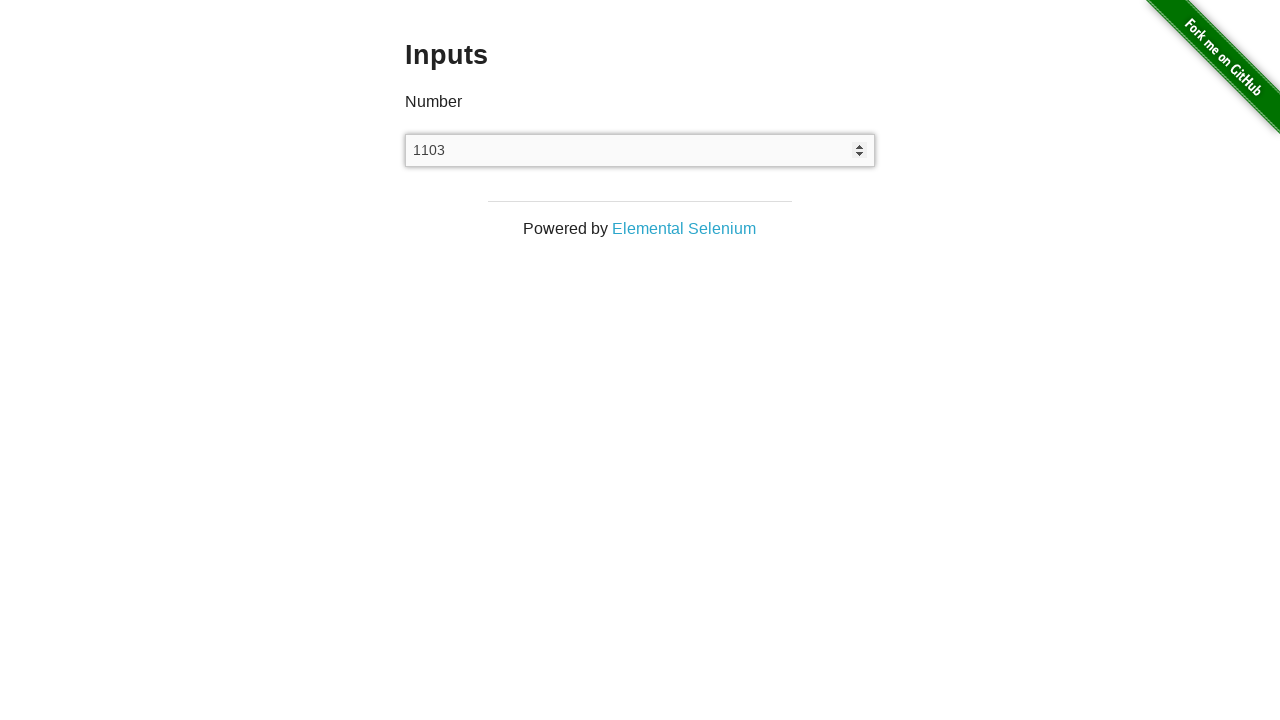

Retrieved current input value: 1103
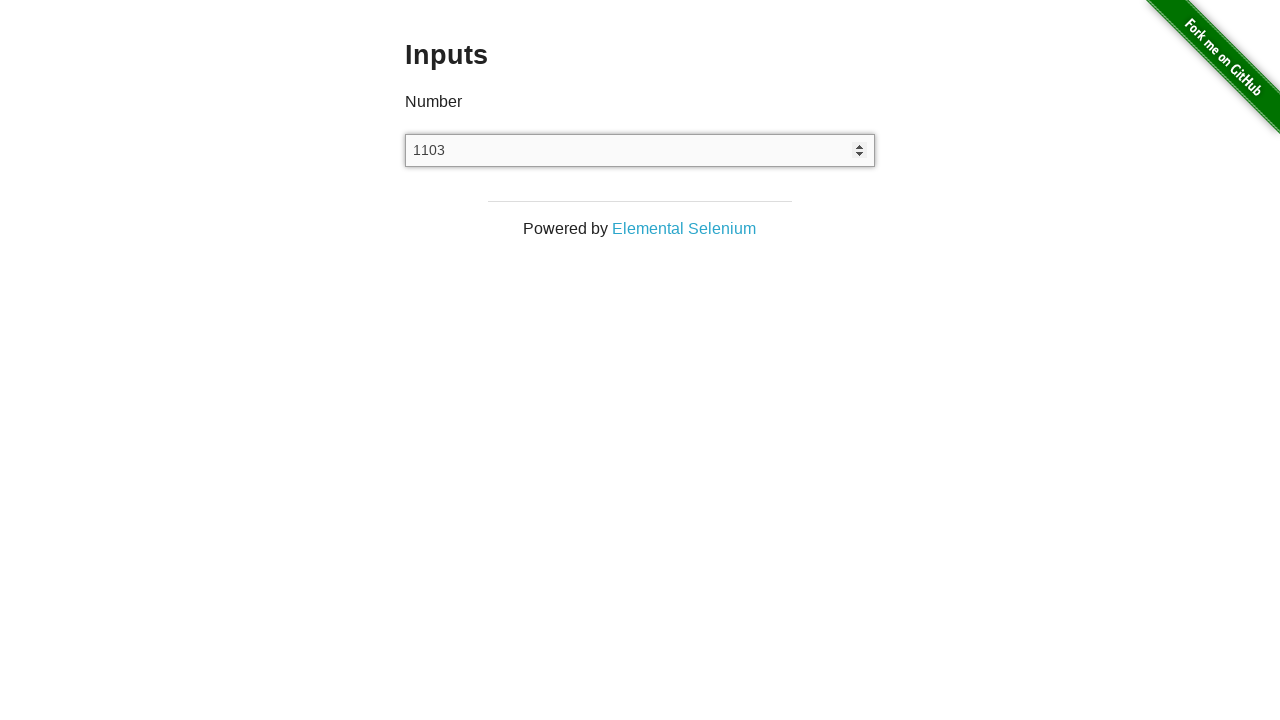

Printed verification: Entered value 1103, Displayed value 1103
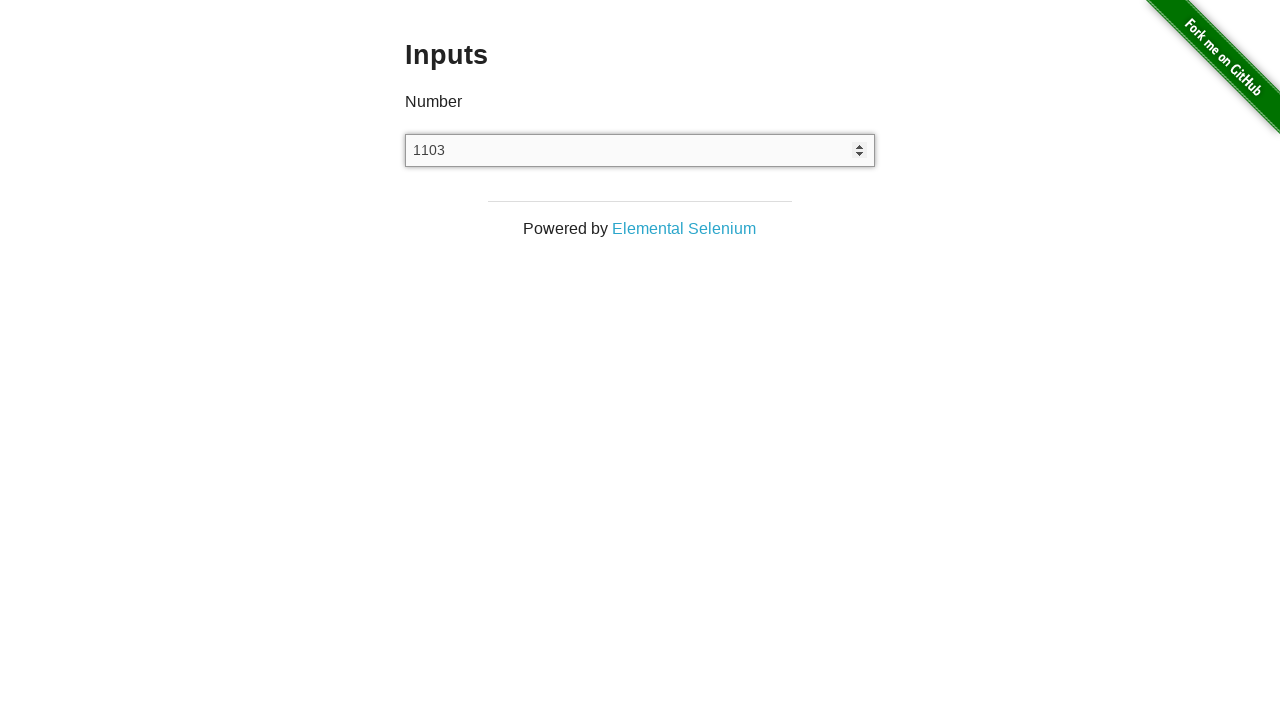

Assertion passed: entered value matches displayed value
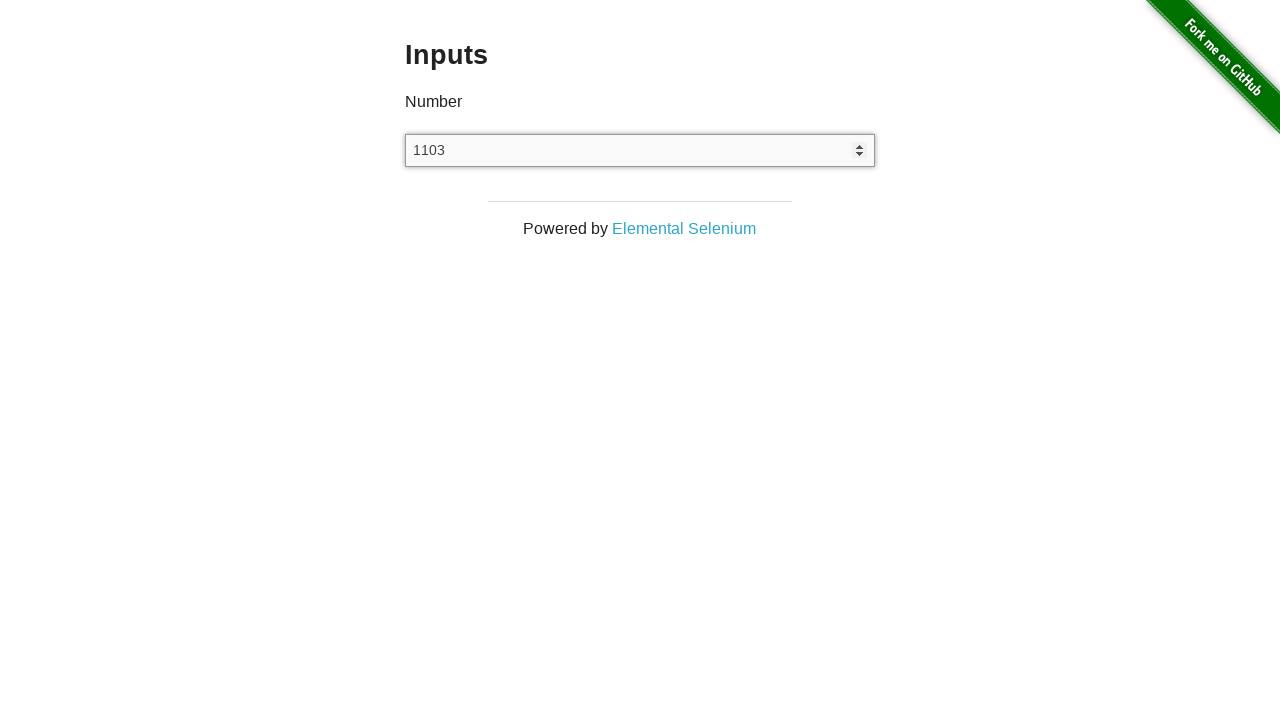

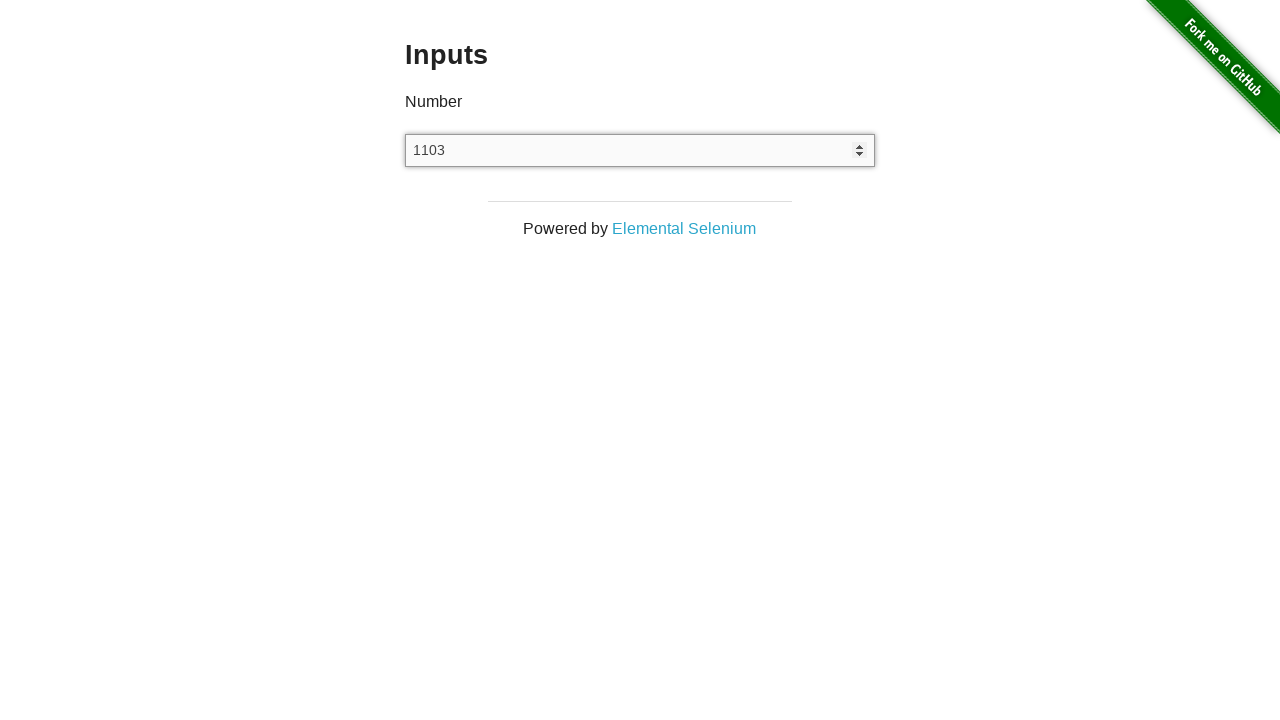